Verifies that the menu element above the logo is present on the page

Starting URL: https://www.sport-express.ru/tag/krishtianu-ronaldu-973/

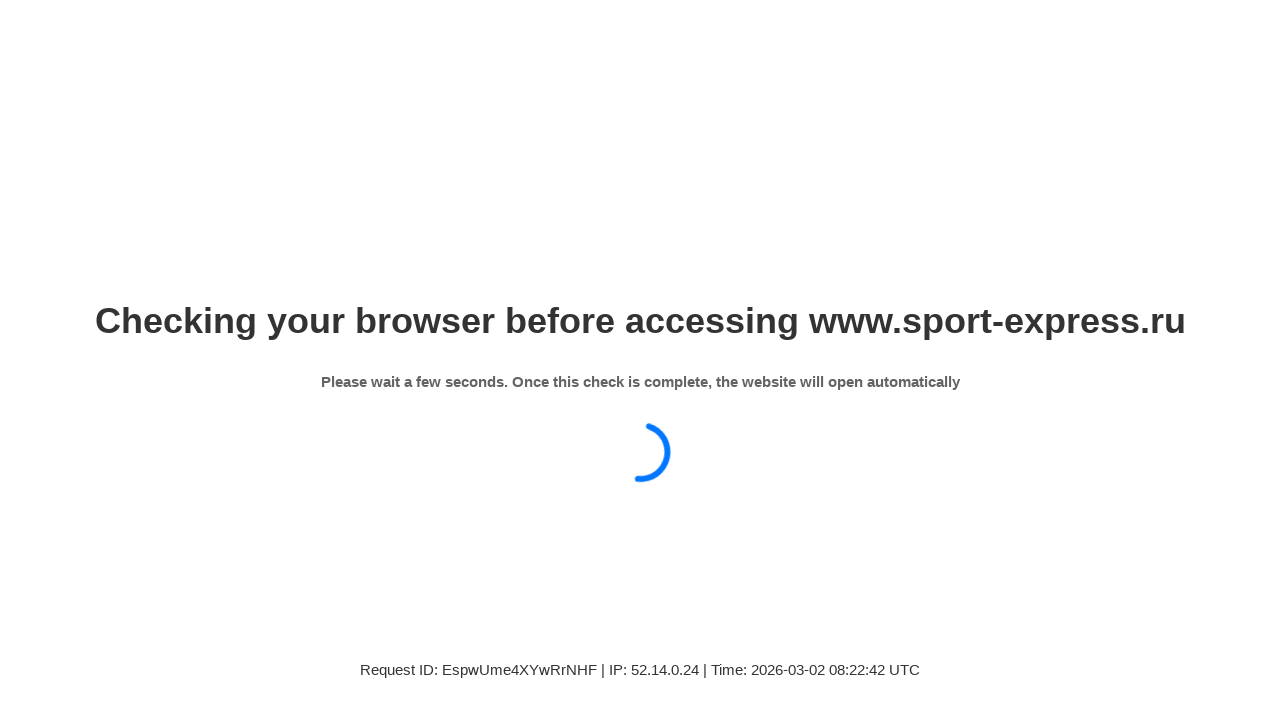

Waited for menu element above logo to load
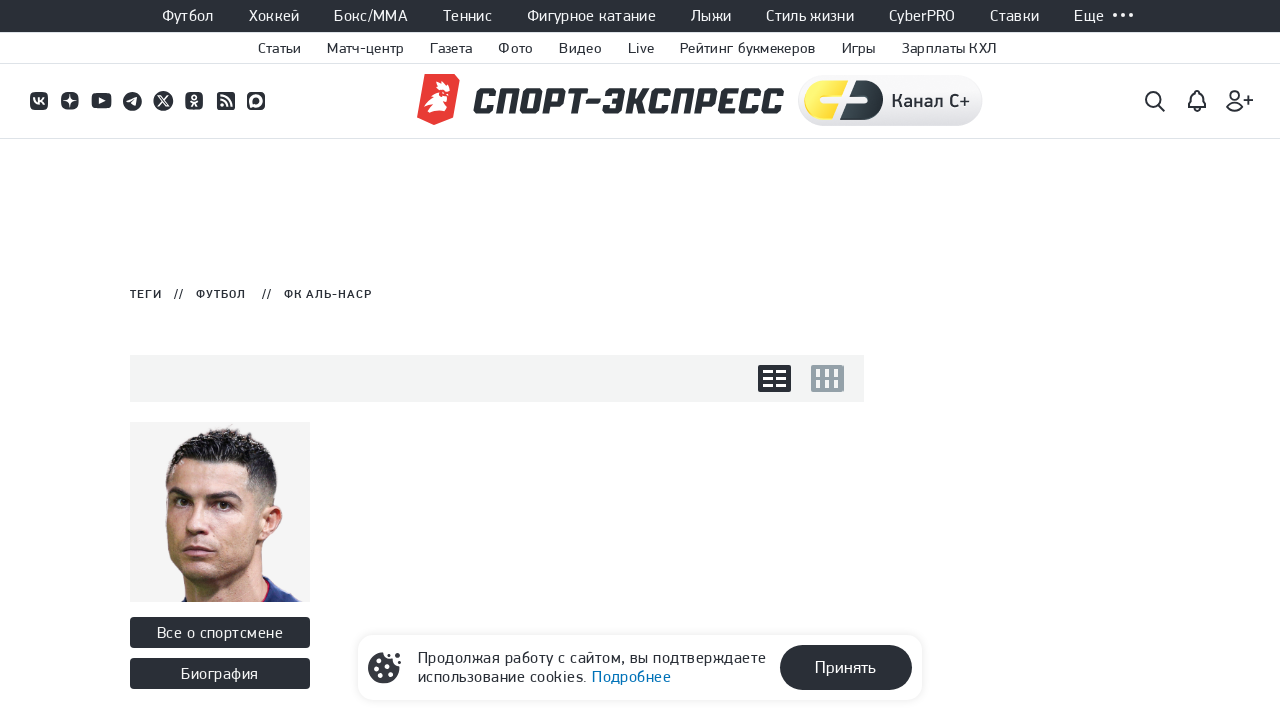

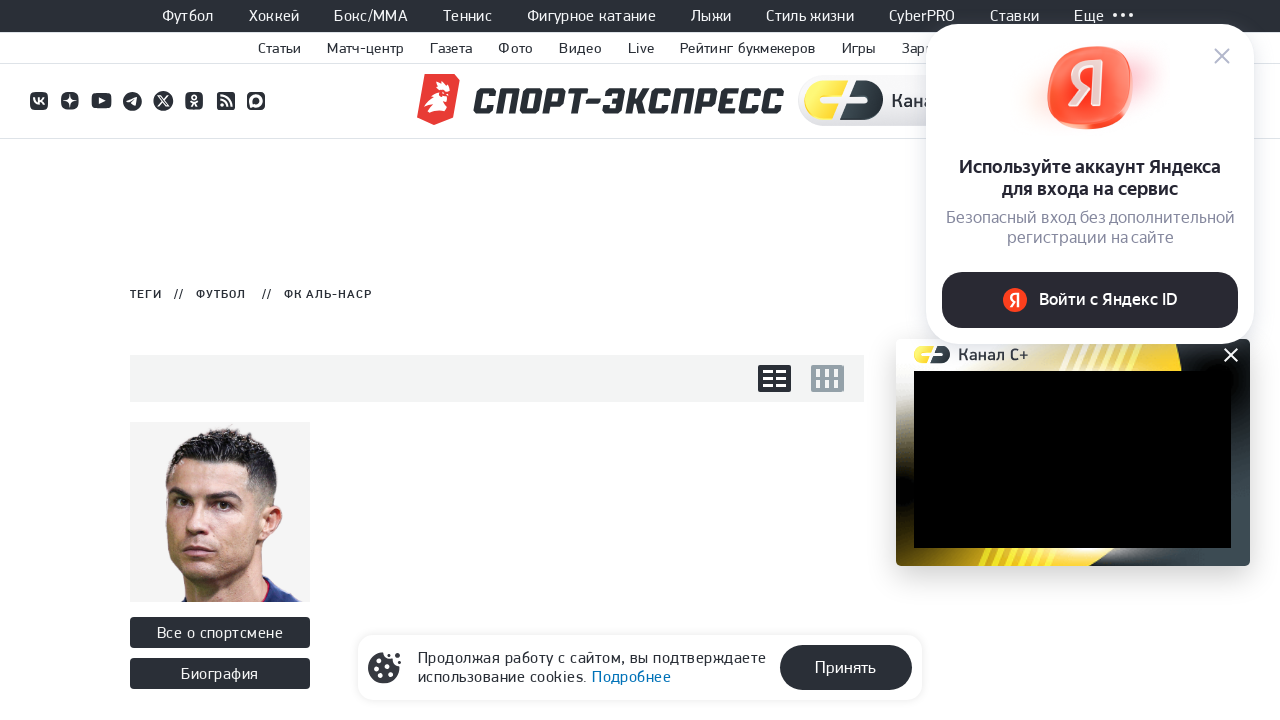